Clicks through to the Team page and verifies the names of site creators

Starting URL: http://www.99-bottles-of-beer.net/

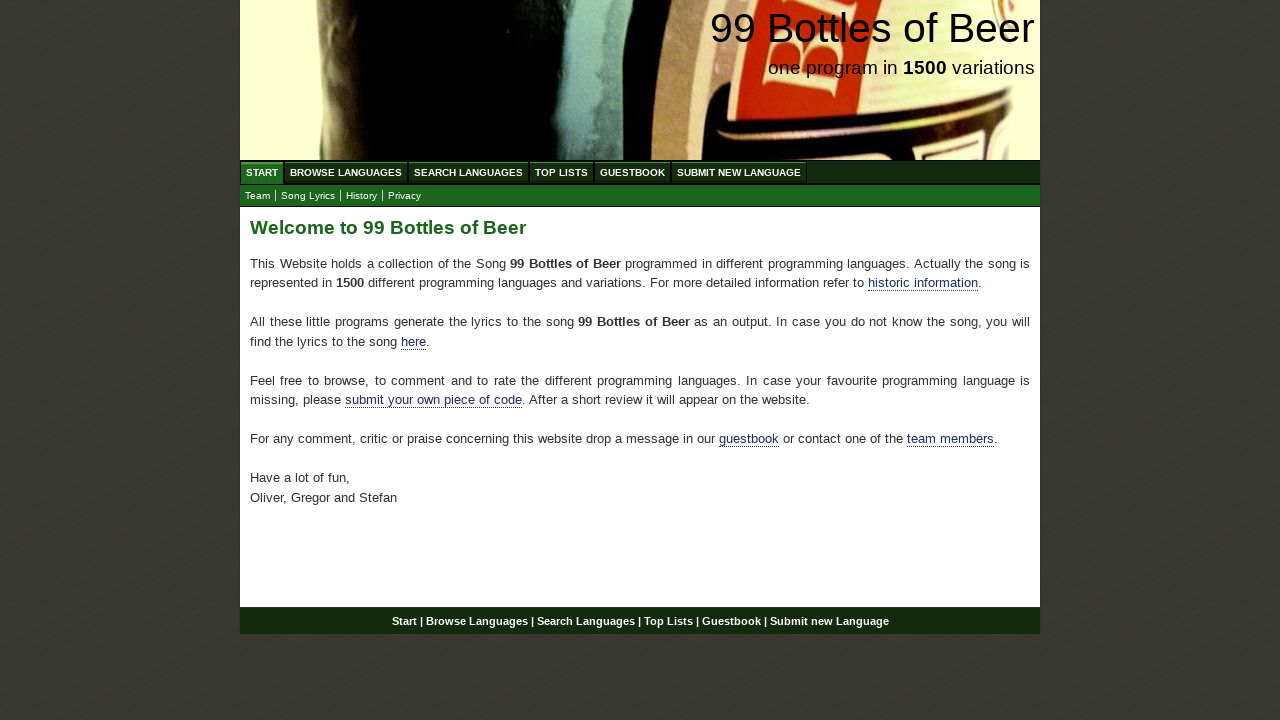

Clicked on link to Team page at (950, 439) on xpath=//*[@id='main']/p[4]/a[2]
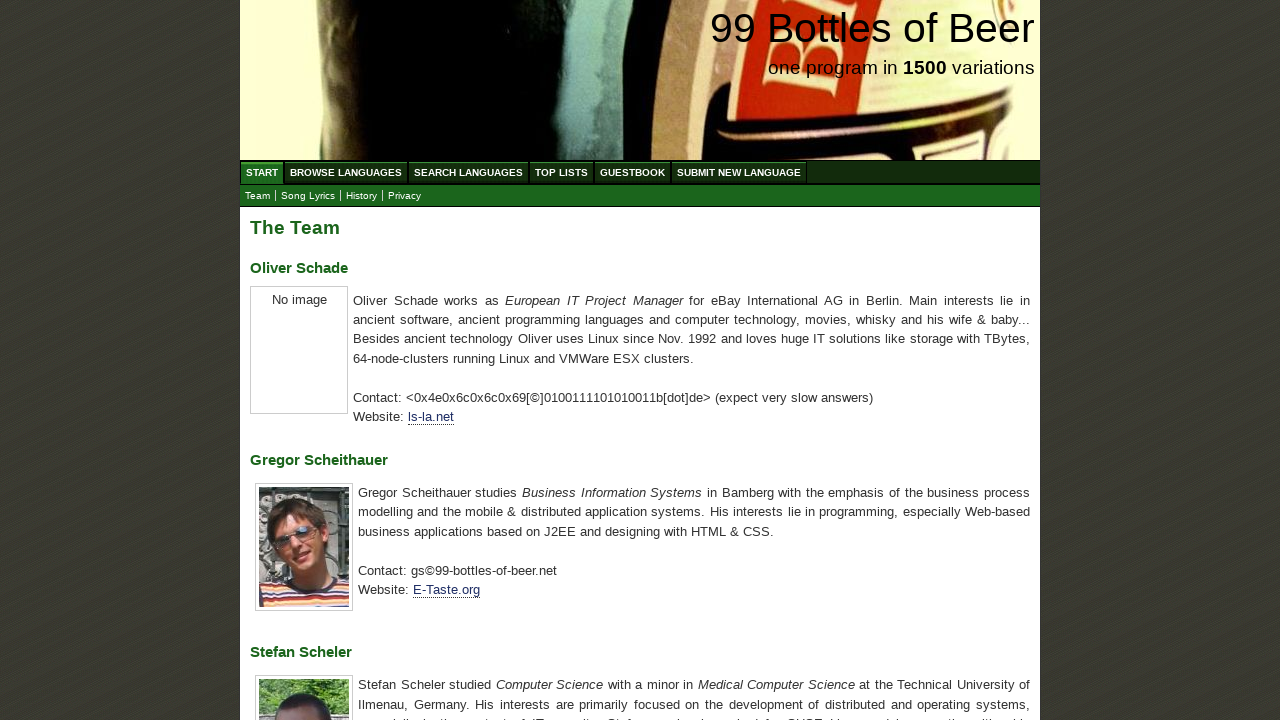

Verified first author name is 'Oliver Schade'
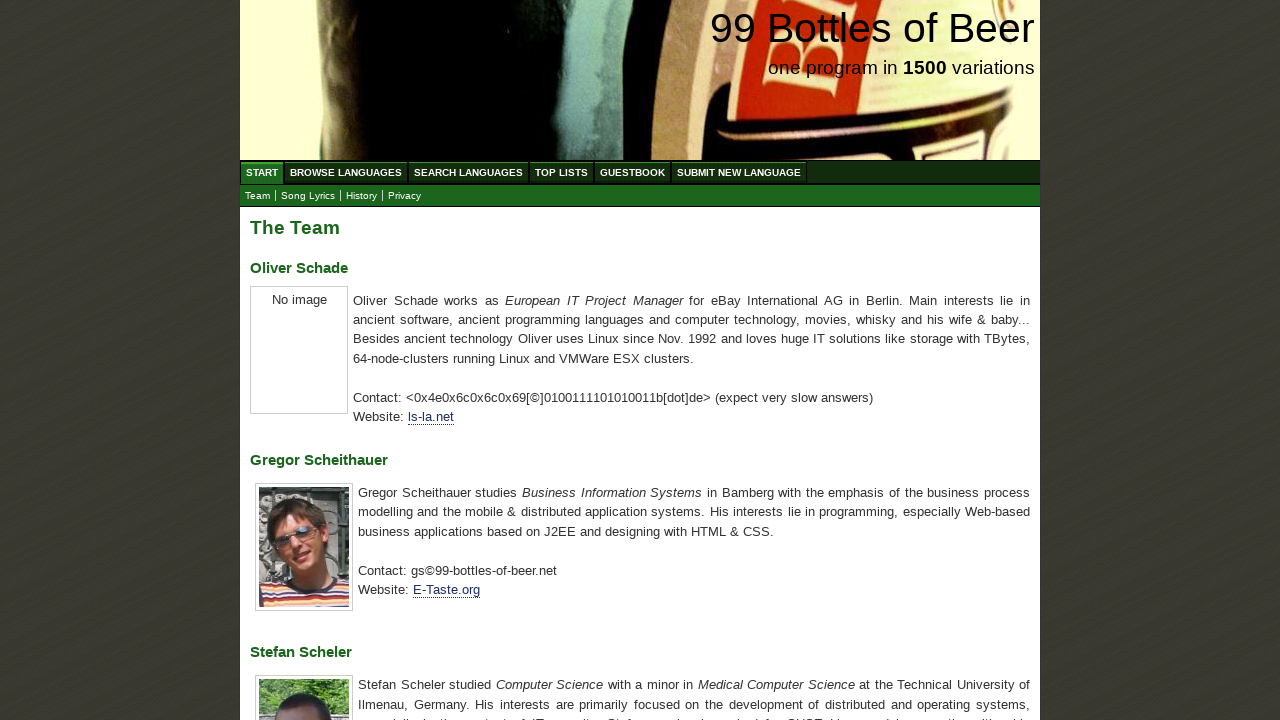

Verified second author name is 'Gregor Scheithauer'
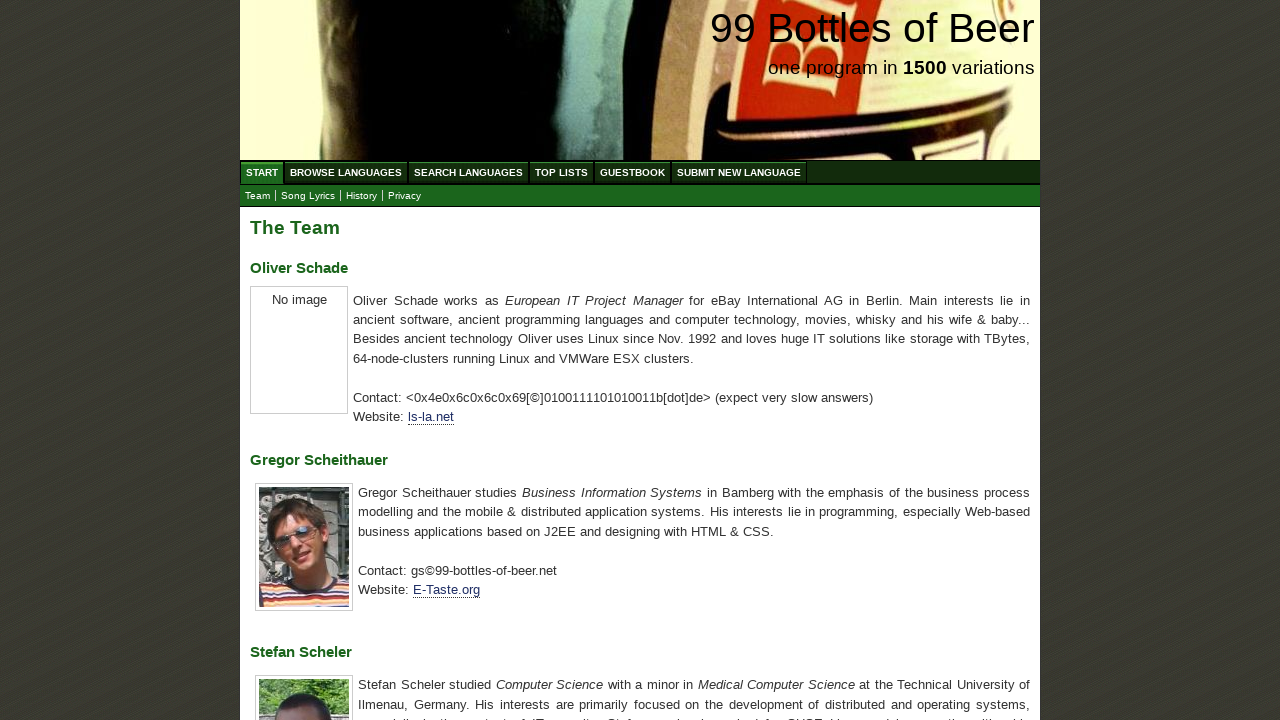

Verified third author name is 'Stefan Scheler'
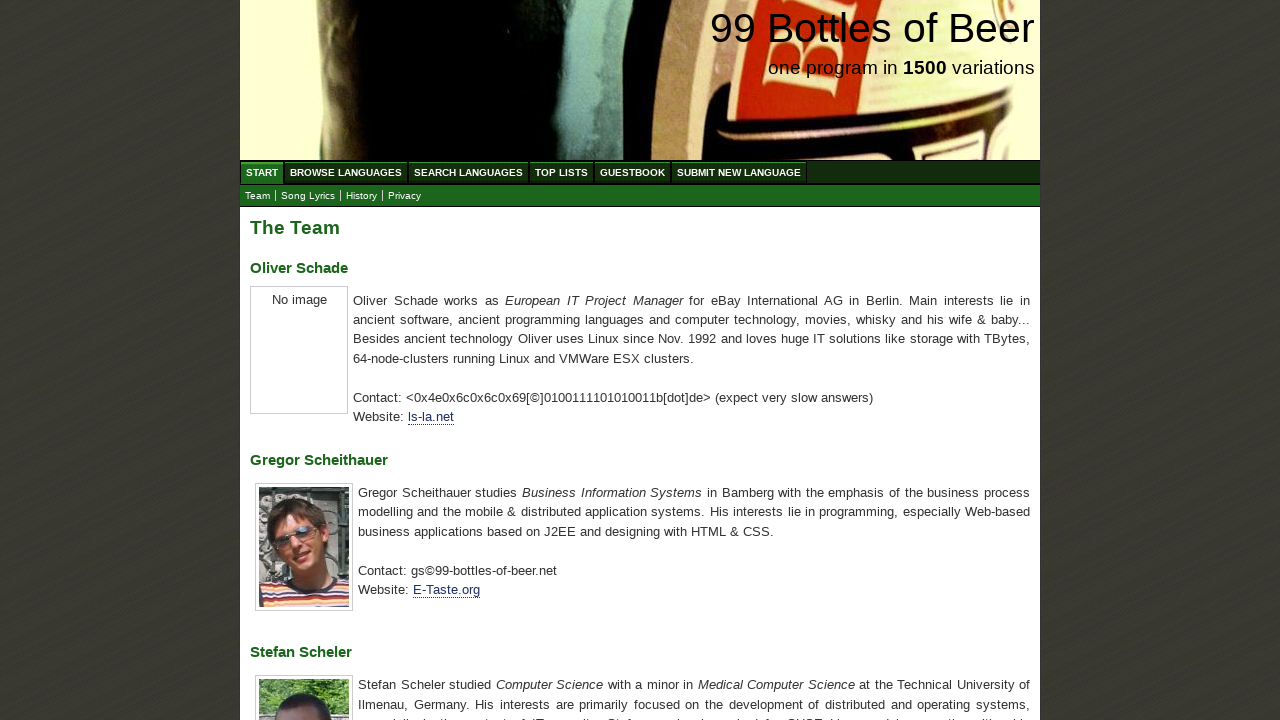

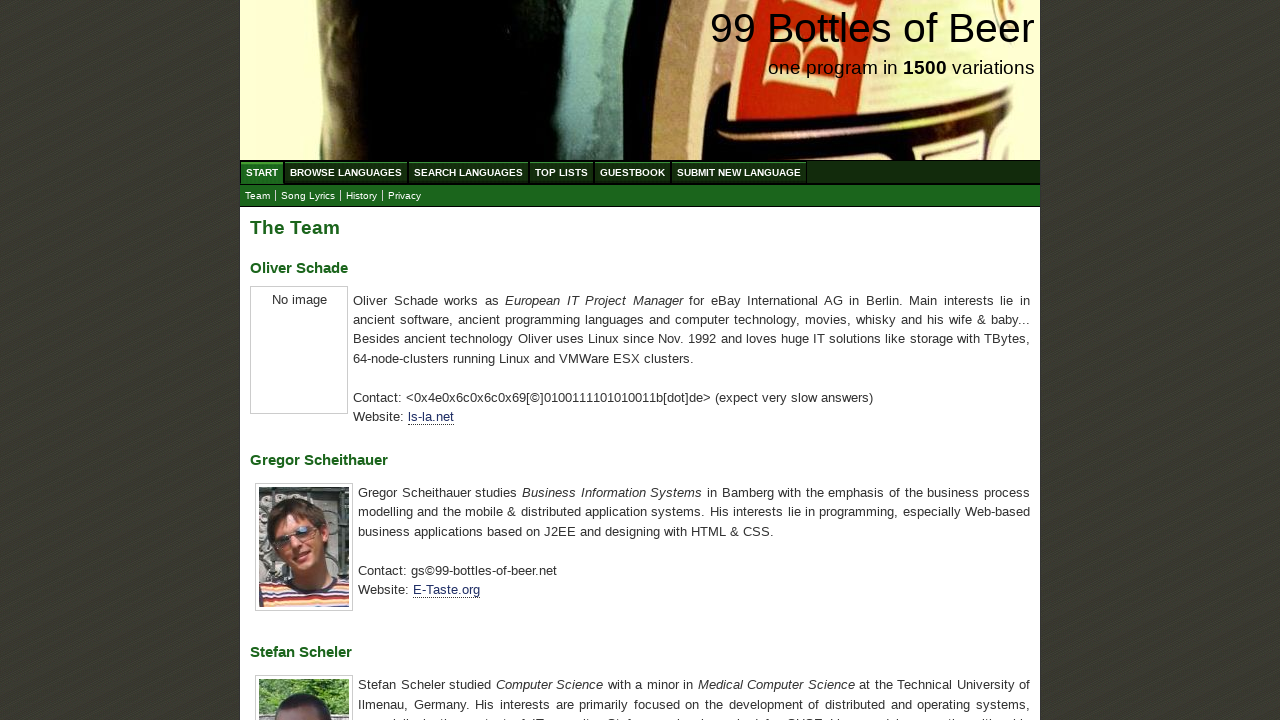